Tests JavaScript alert prompt functionality by triggering a prompt alert, entering text, and accepting it

Starting URL: https://the-internet.herokuapp.com/javascript_alerts

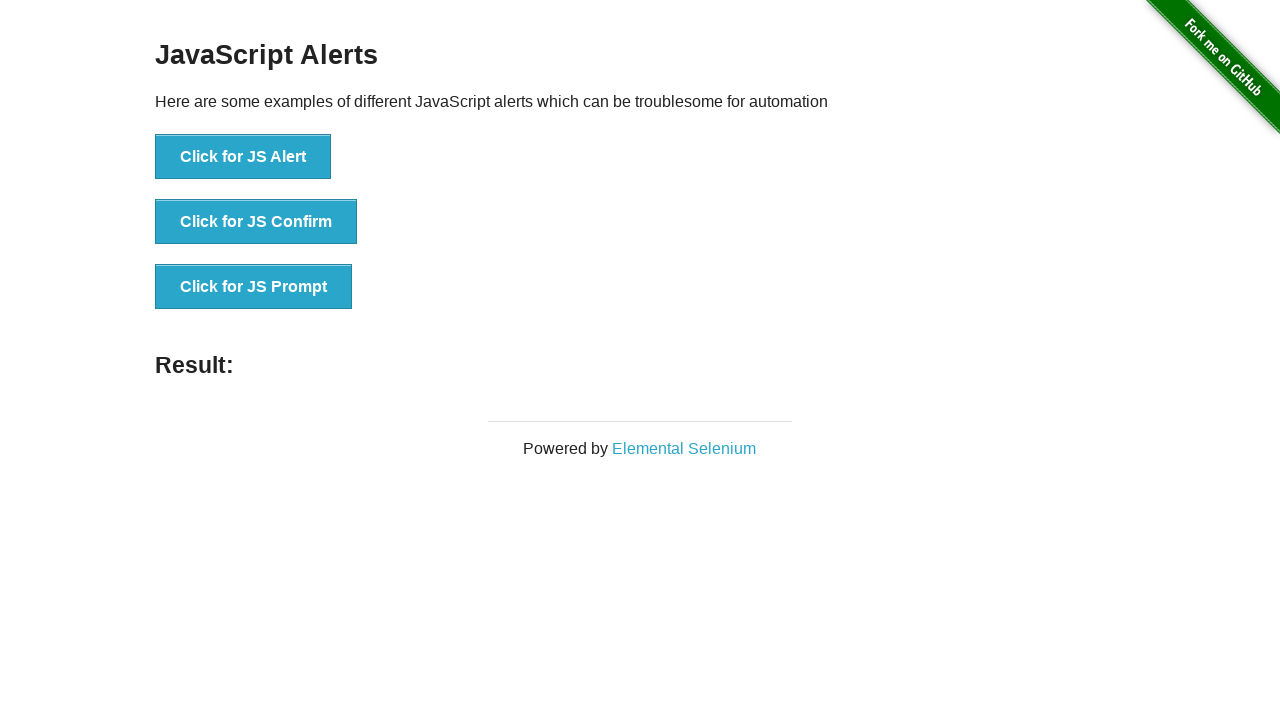

Clicked 'Click for JS Prompt' button to trigger prompt alert at (254, 287) on xpath=//button[text()='Click for JS Prompt']
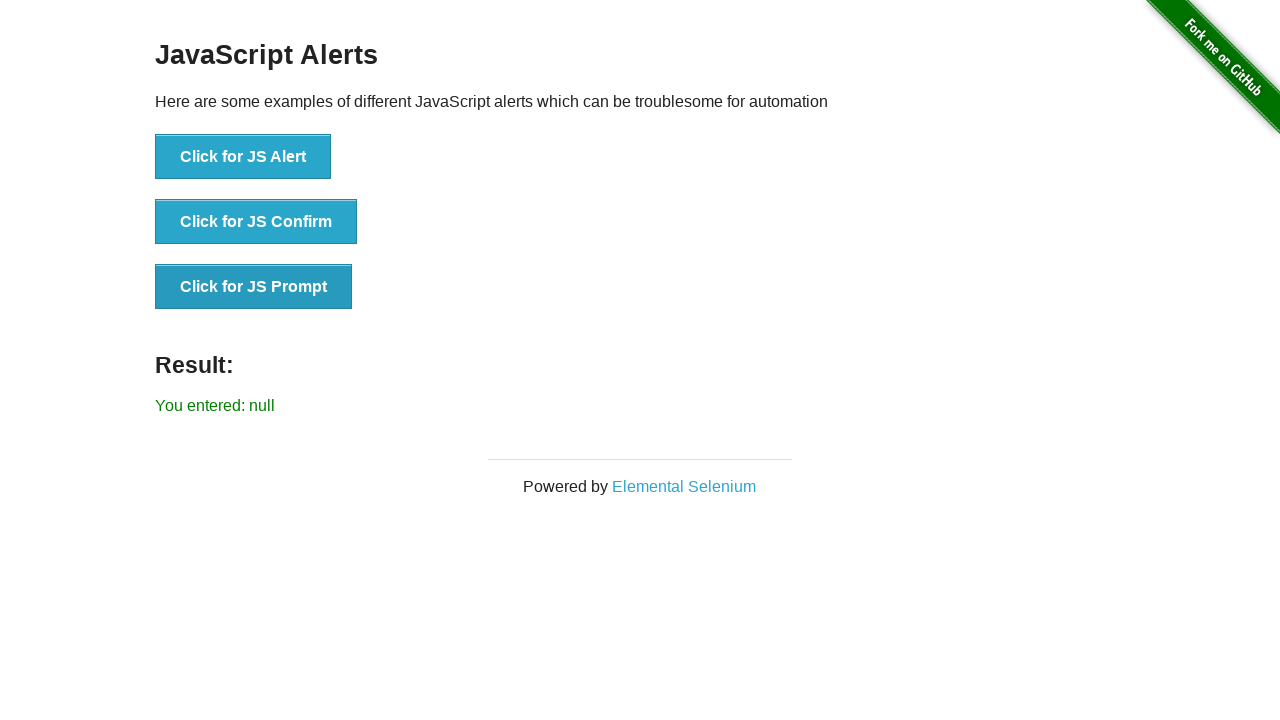

Set up dialog handler to accept prompt with text 'welcome'
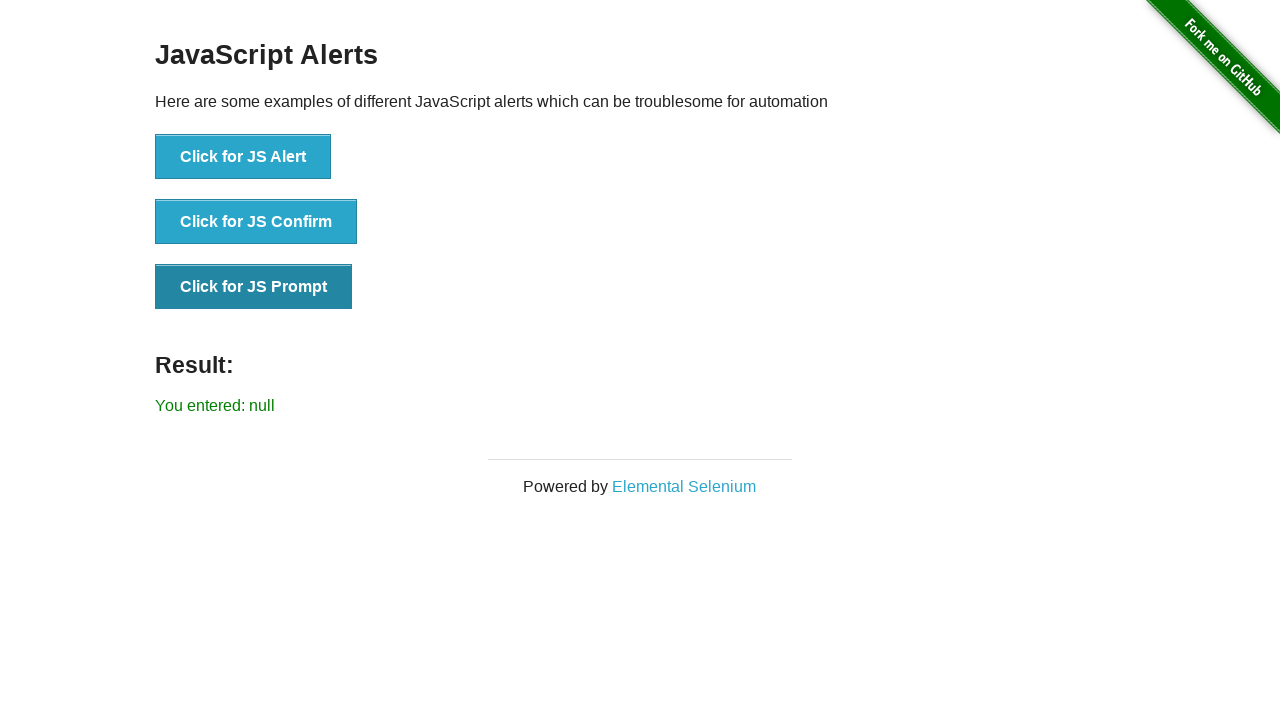

Clicked 'Click for JS Prompt' button again to trigger and handle the prompt alert at (254, 287) on xpath=//button[text()='Click for JS Prompt']
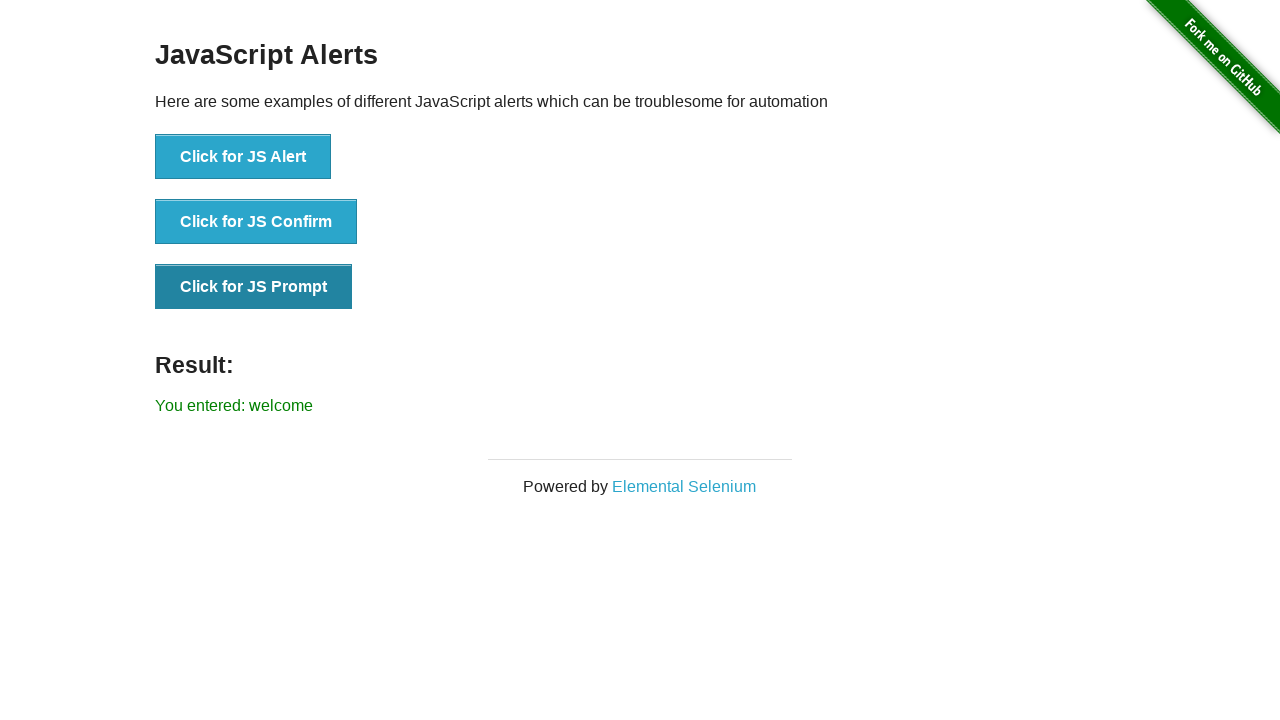

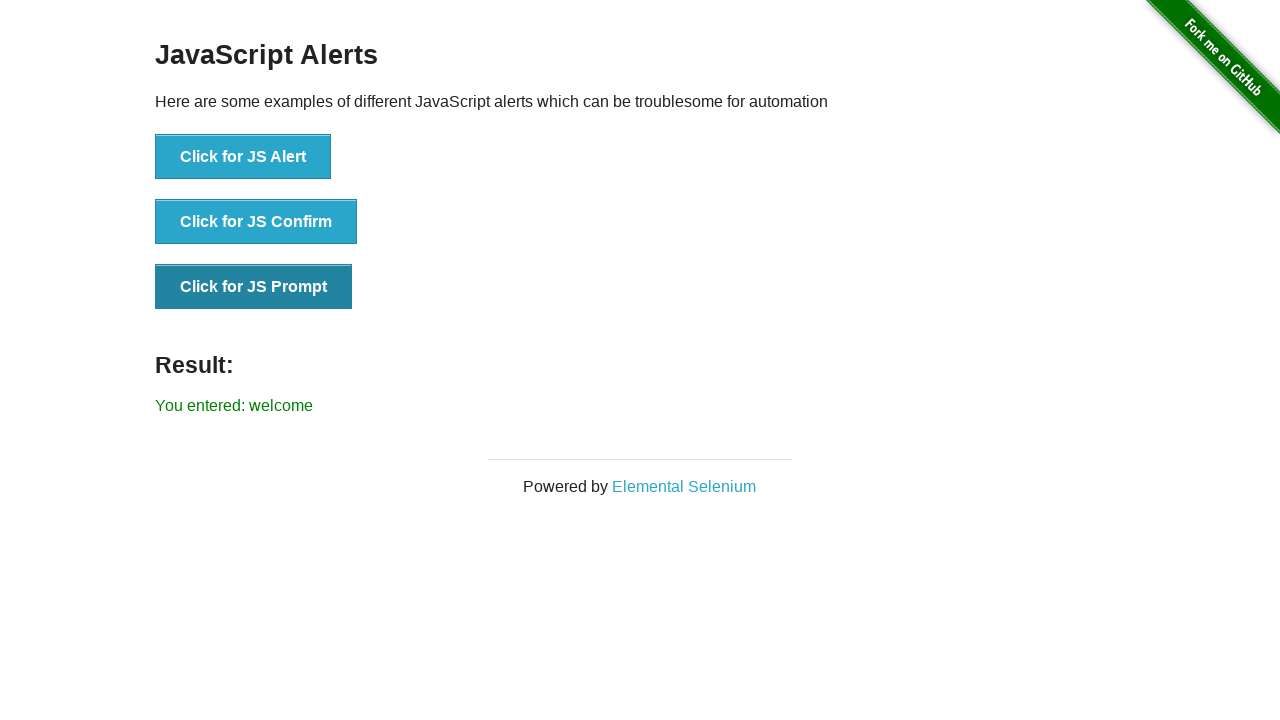